Tests mouse click action on an element and verifies click status is displayed

Starting URL: https://www.selenium.dev/selenium/web/mouse_interaction.html

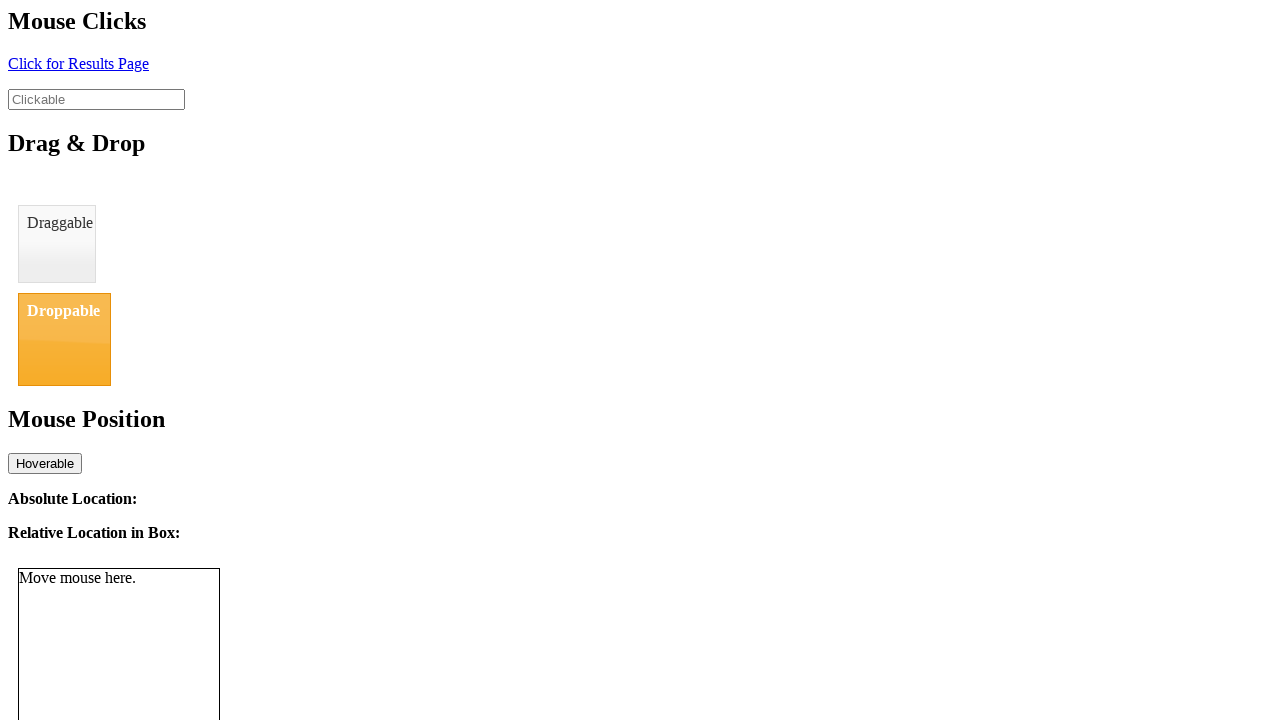

Clicked on the clickable input element at (96, 99) on #clickable
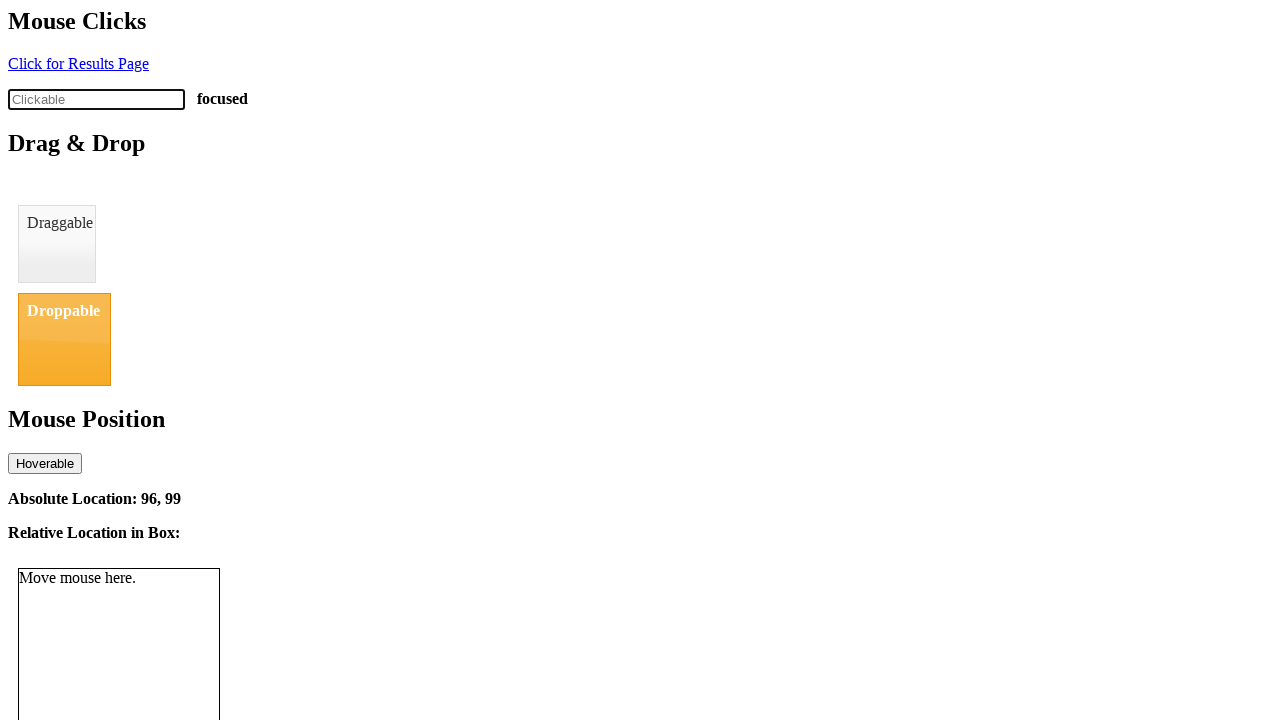

Verified click status is displayed
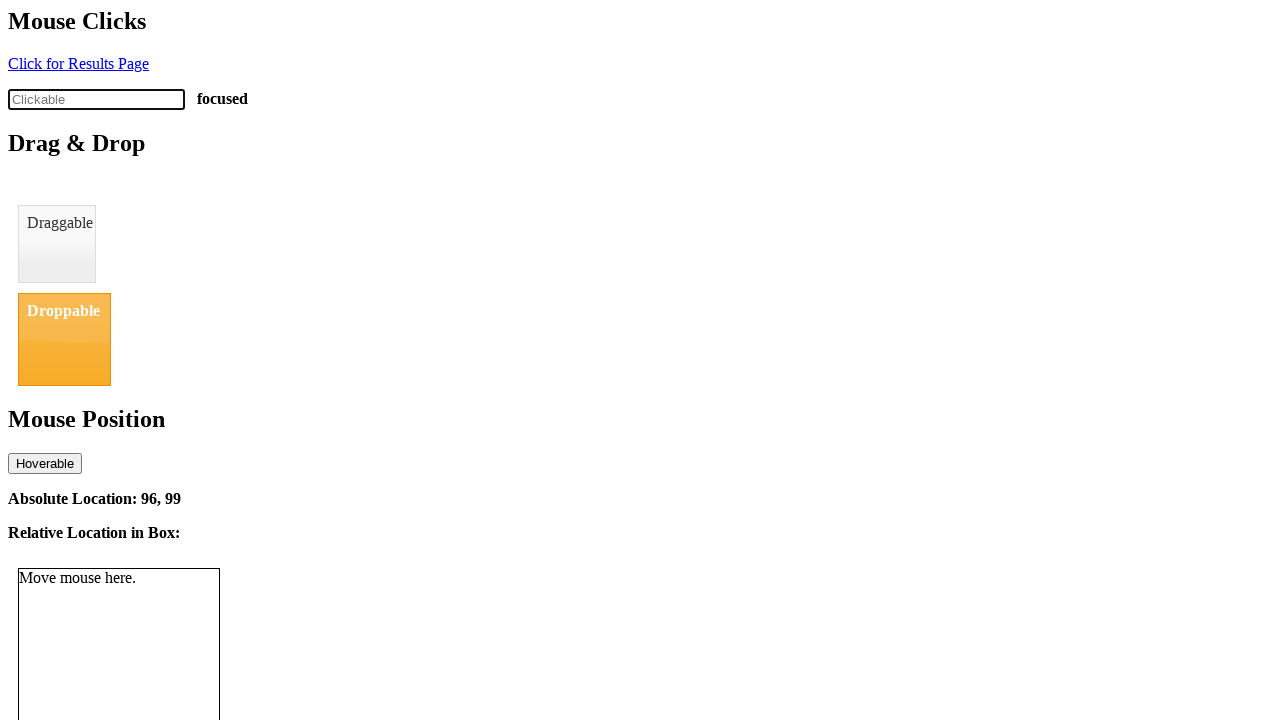

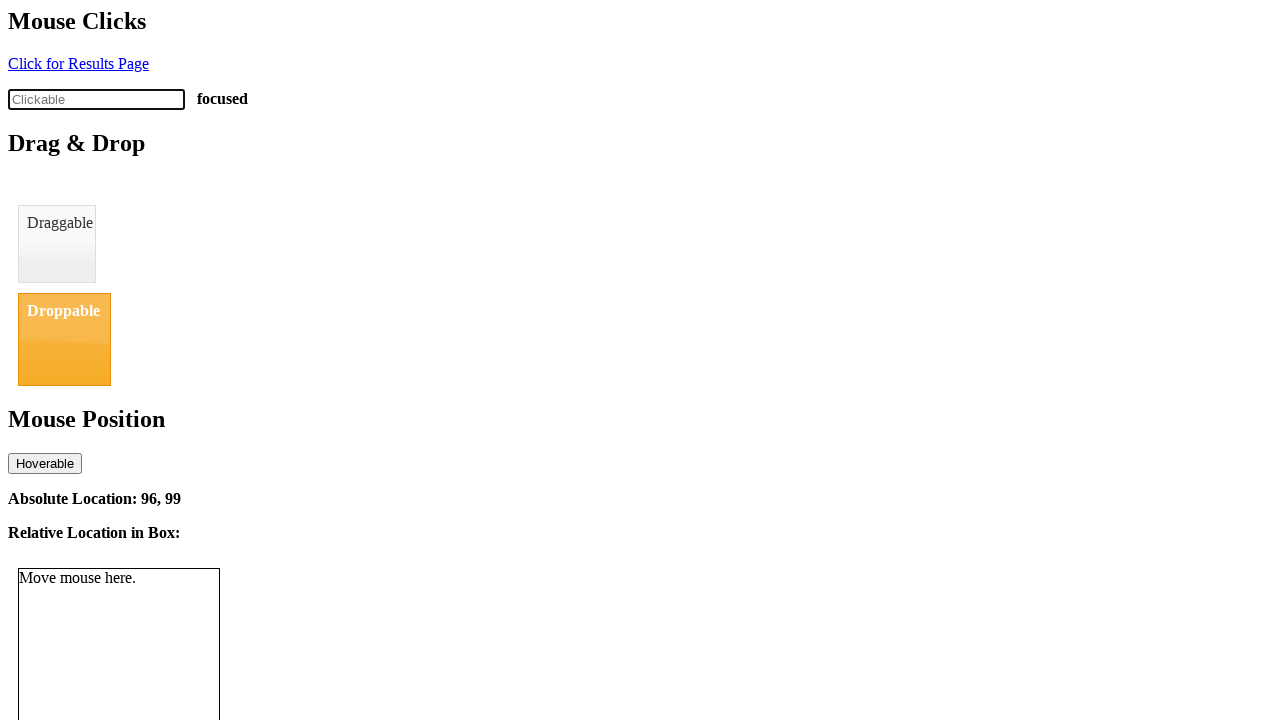